Tests uploading an empty file to verify it handles empty files correctly

Starting URL: https://the-internet.herokuapp.com/upload

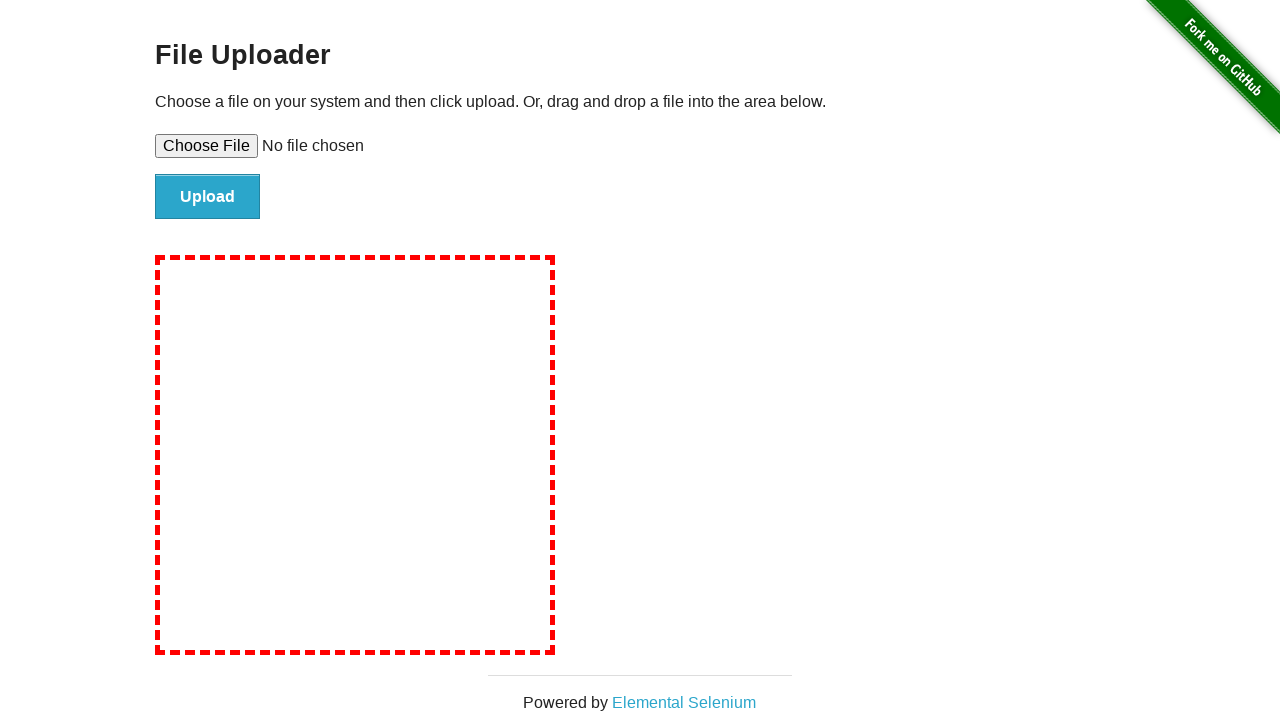

Created empty temporary file for upload test
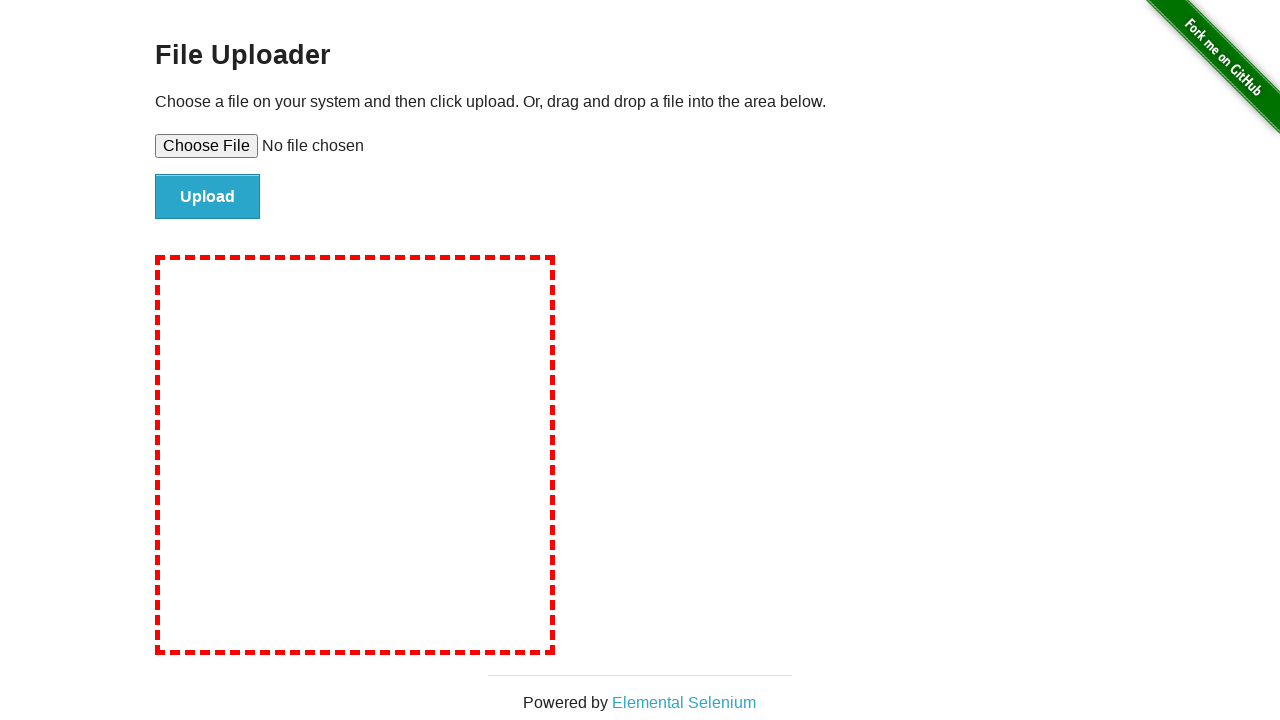

Set input file to empty file path
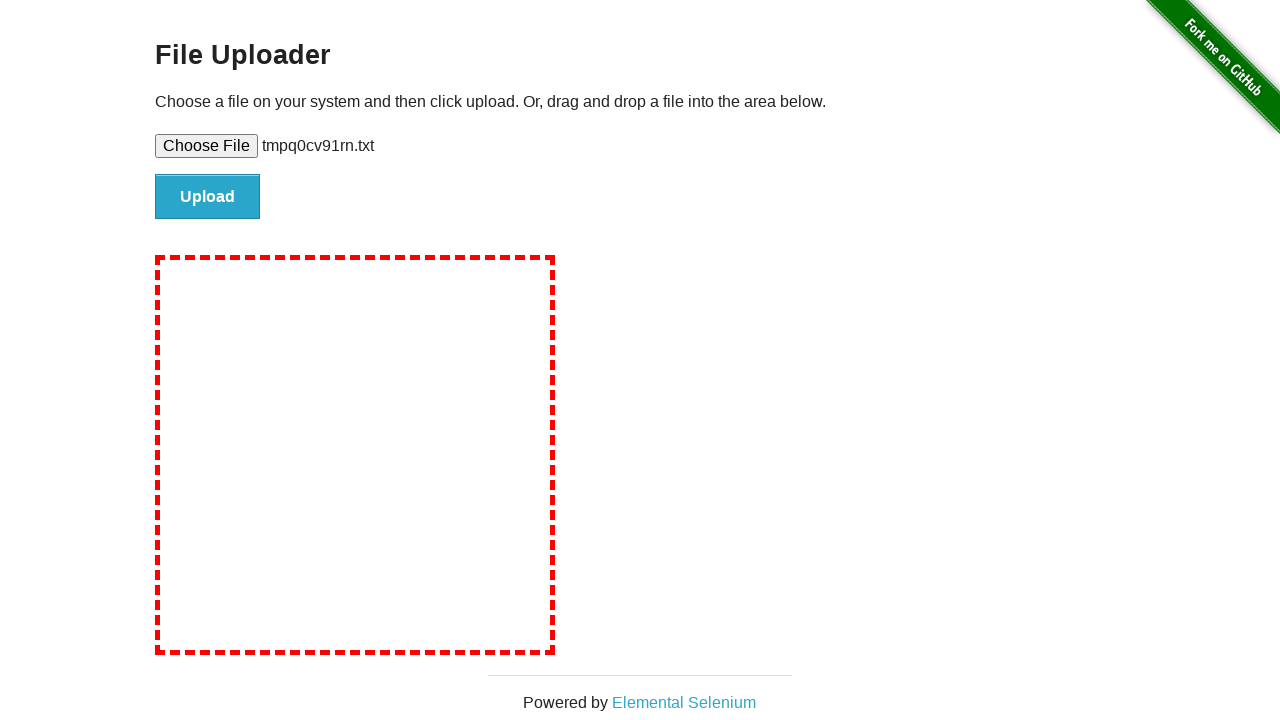

Clicked file upload submit button at (208, 197) on #file-submit
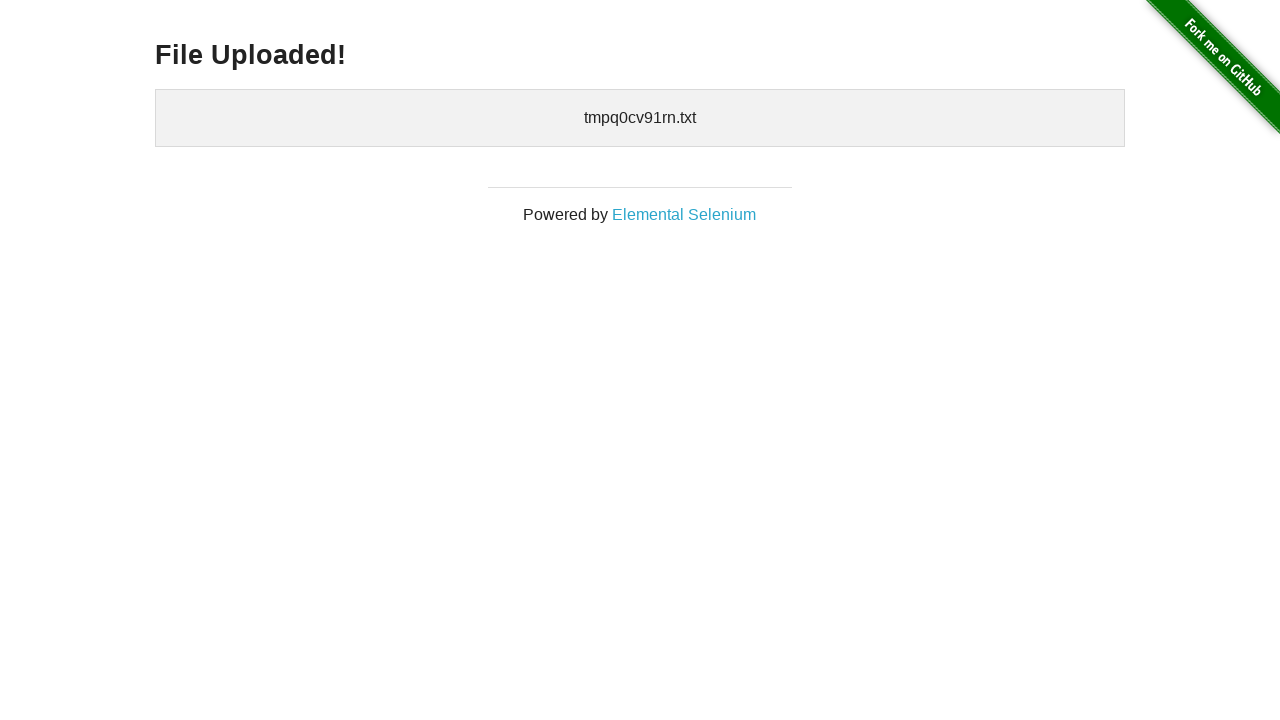

Empty file successfully uploaded - confirmation element appeared
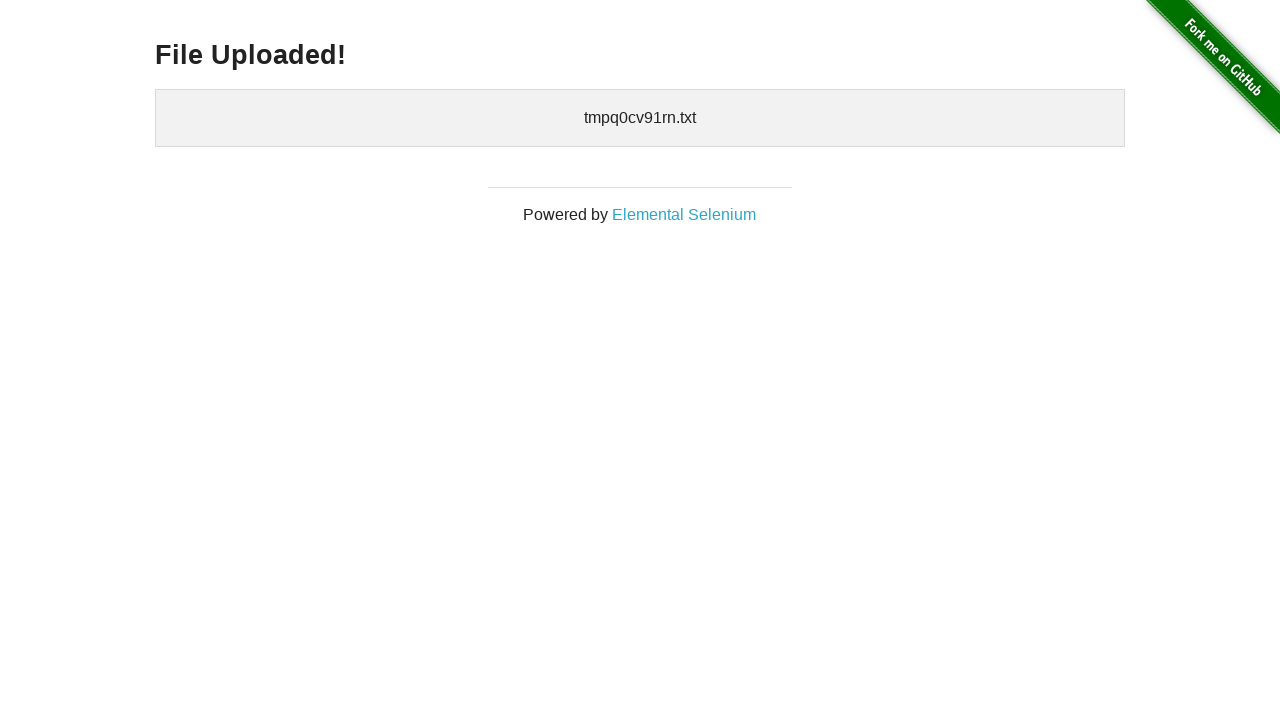

Cleaned up temporary file
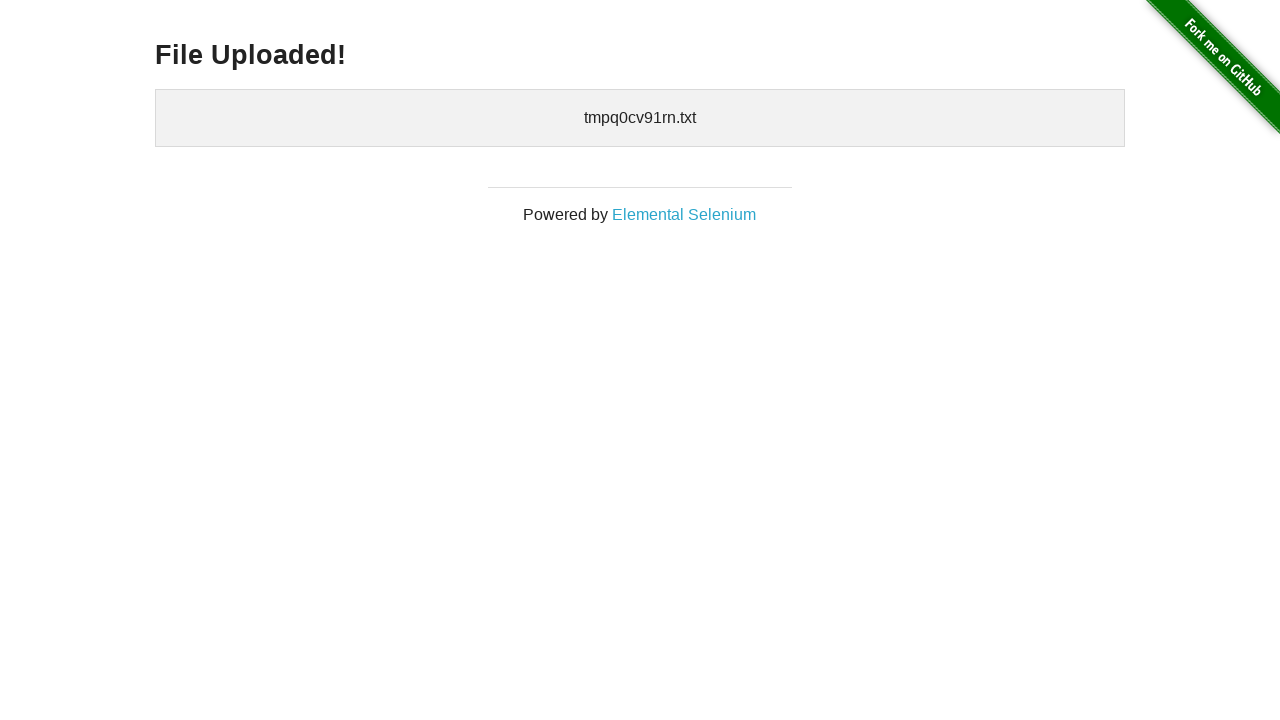

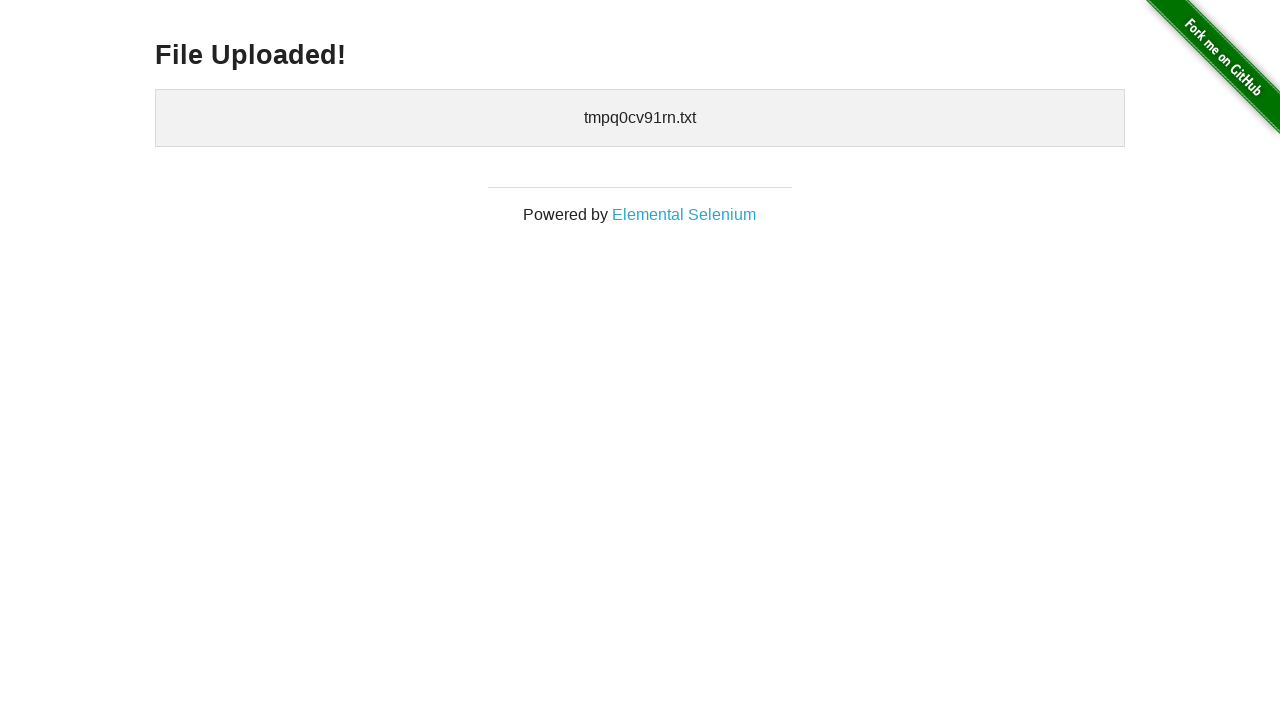